Verifies that appropriate validation error messages appear when submitting an empty contact form

Starting URL: https://jupiter.cloud.planittesting.com/#/contact

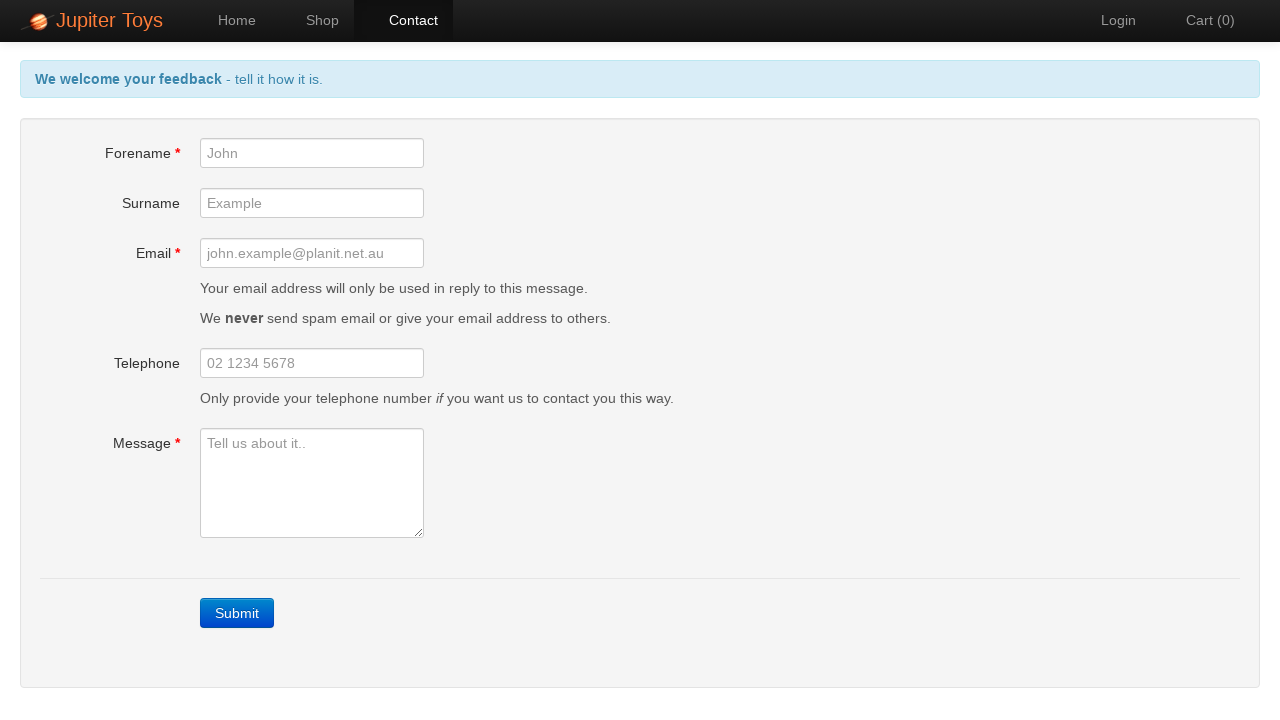

Clicked submit button to trigger validation errors on empty contact form at (237, 613) on .btn-contact
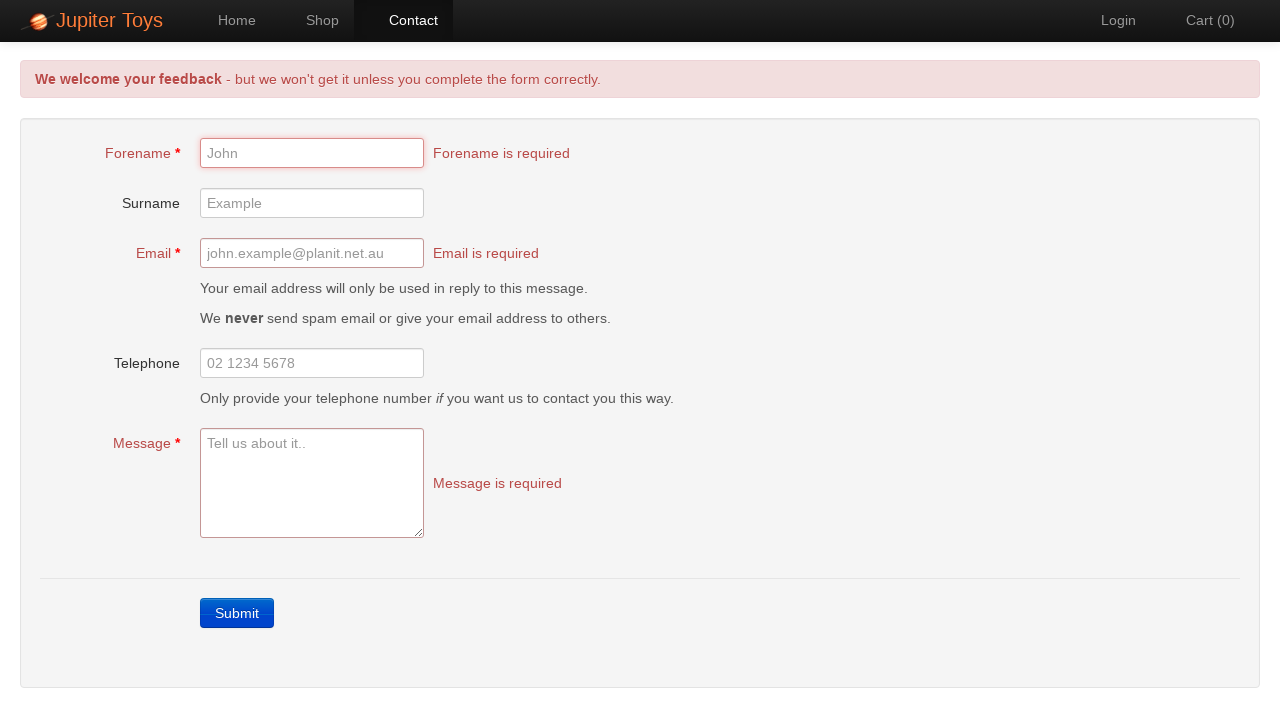

Located forename error message element
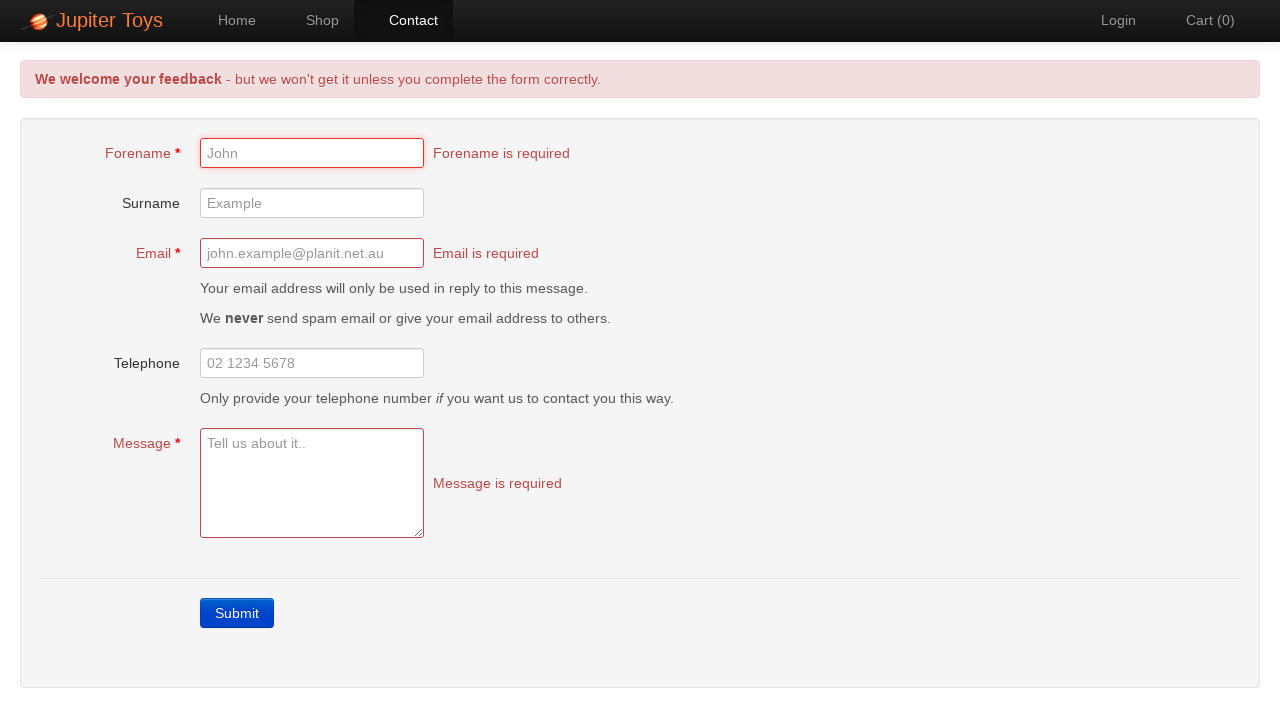

Waited for forename error message to appear
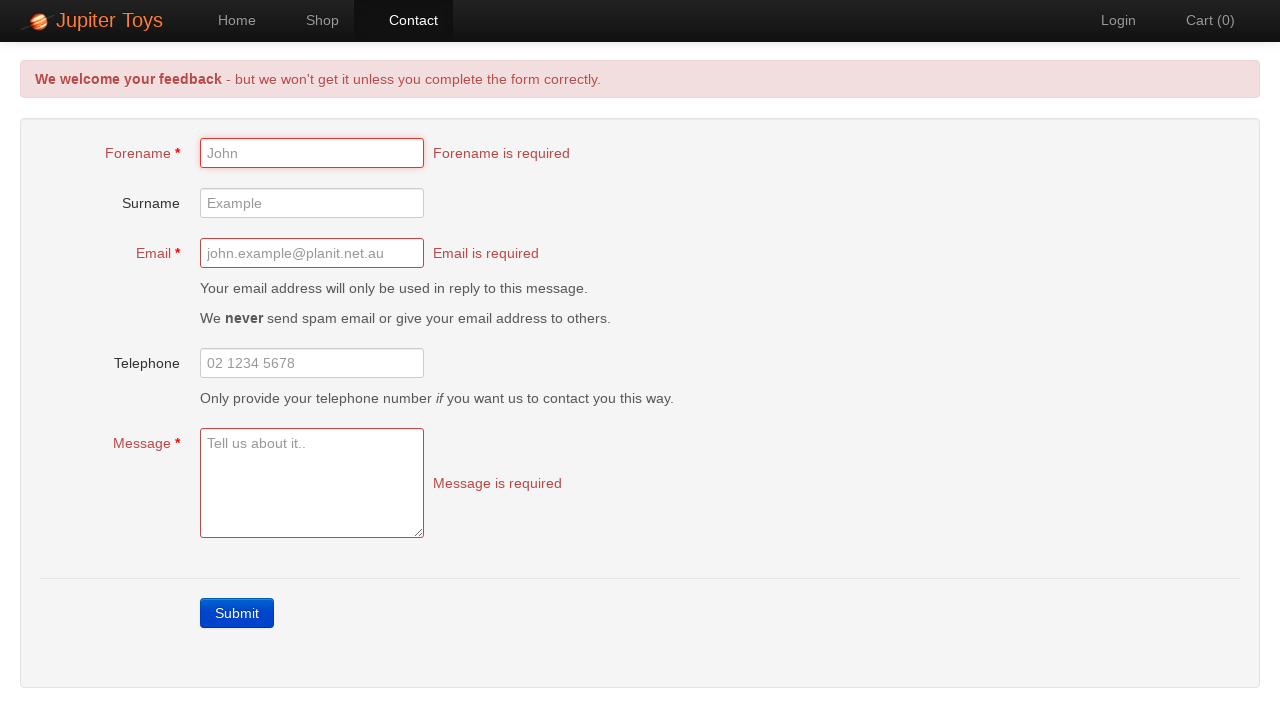

Verified forename error message displays 'Forename is required'
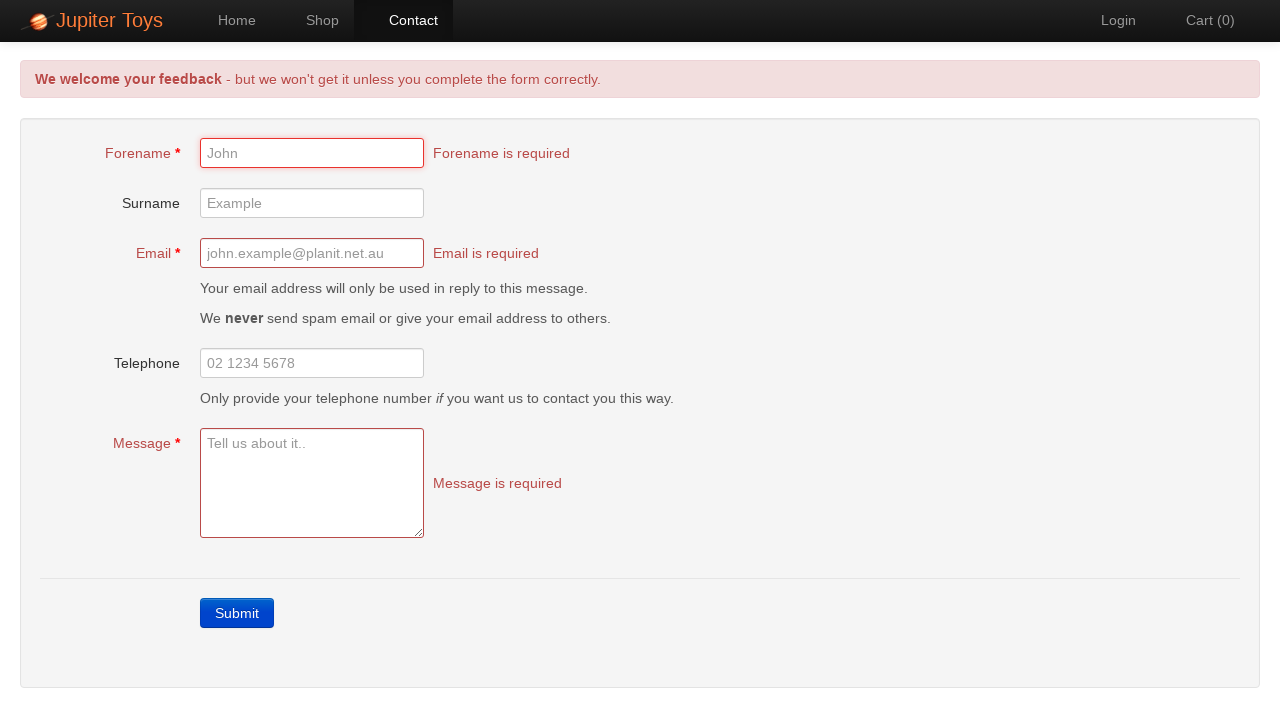

Located email error message element
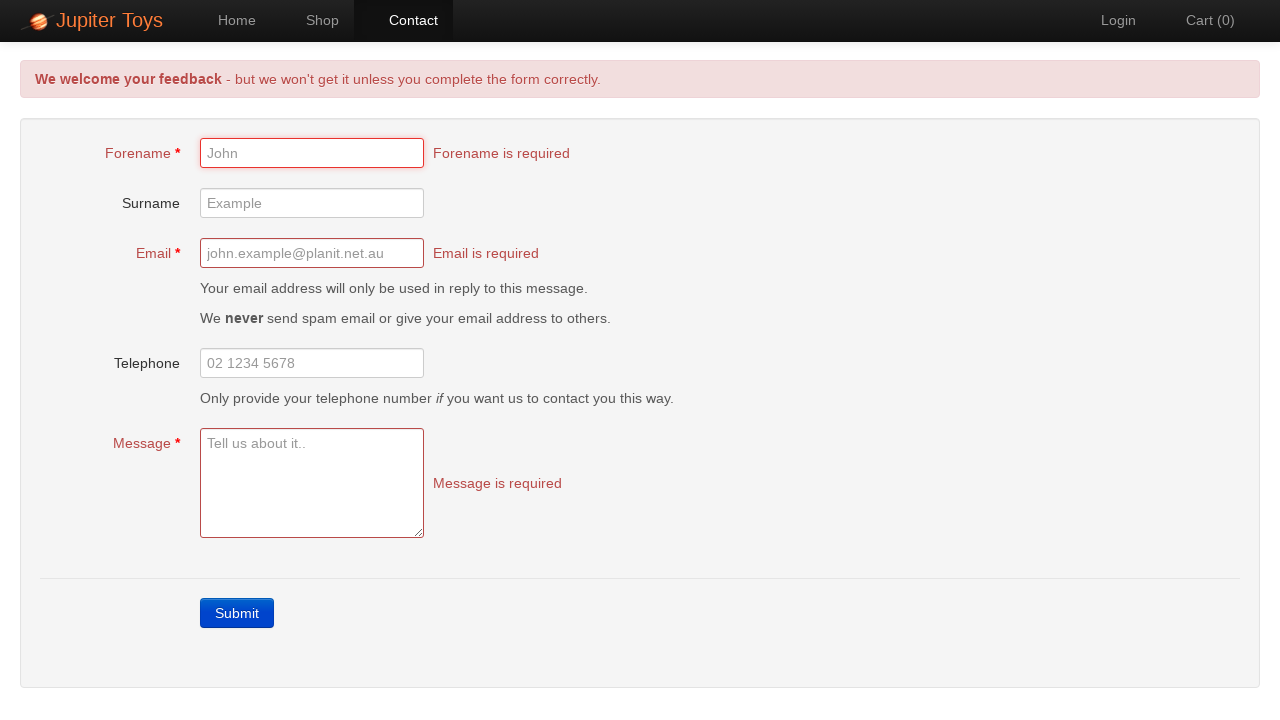

Verified email error message displays 'Email is required'
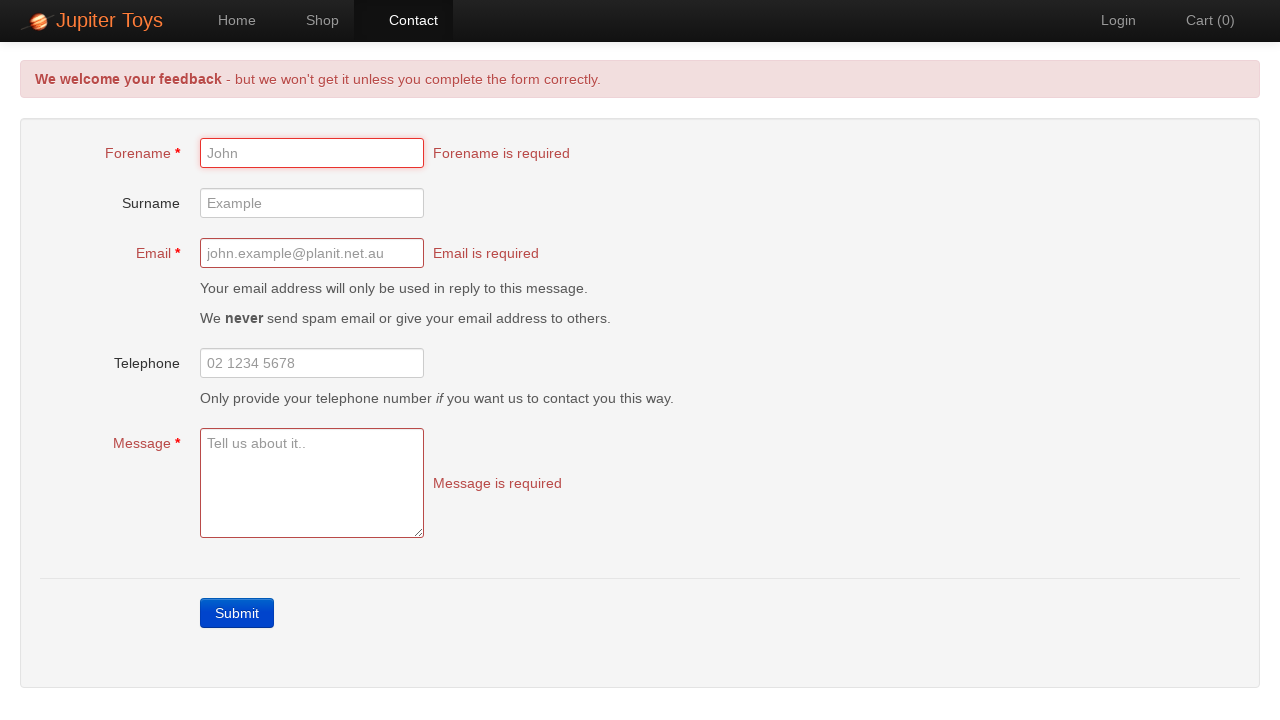

Located message error message element
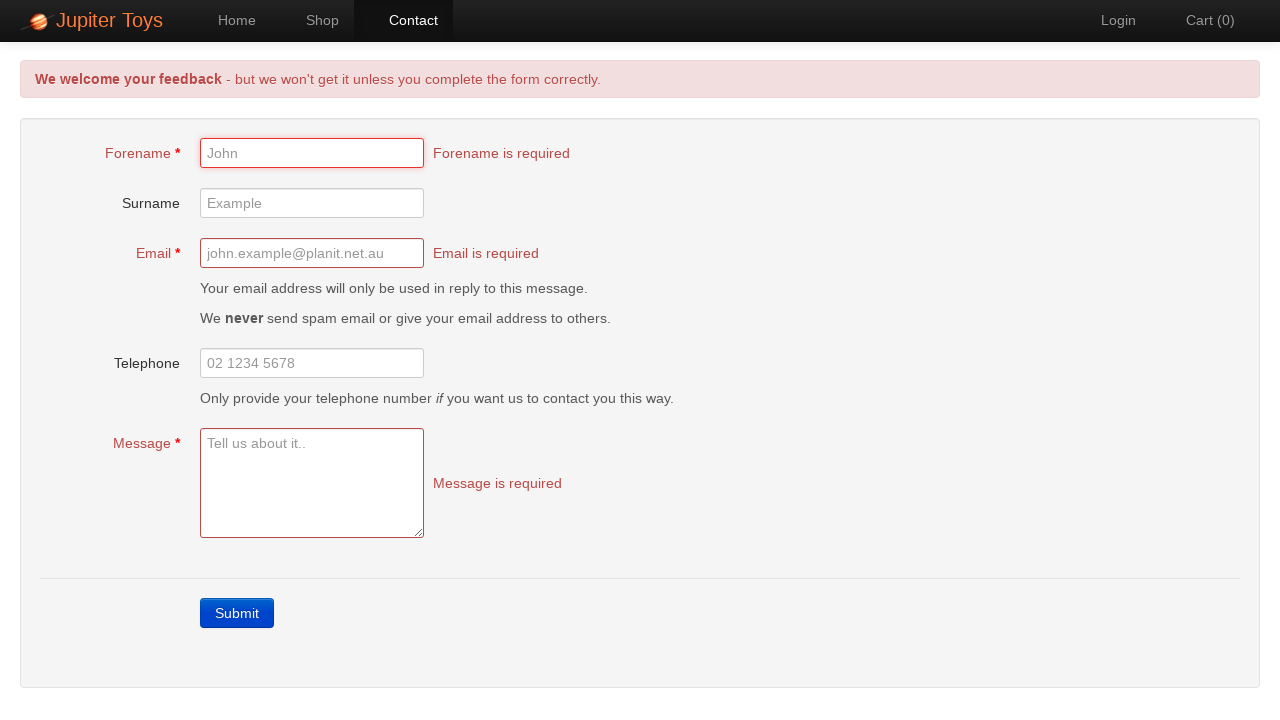

Verified message error message displays 'Message is required'
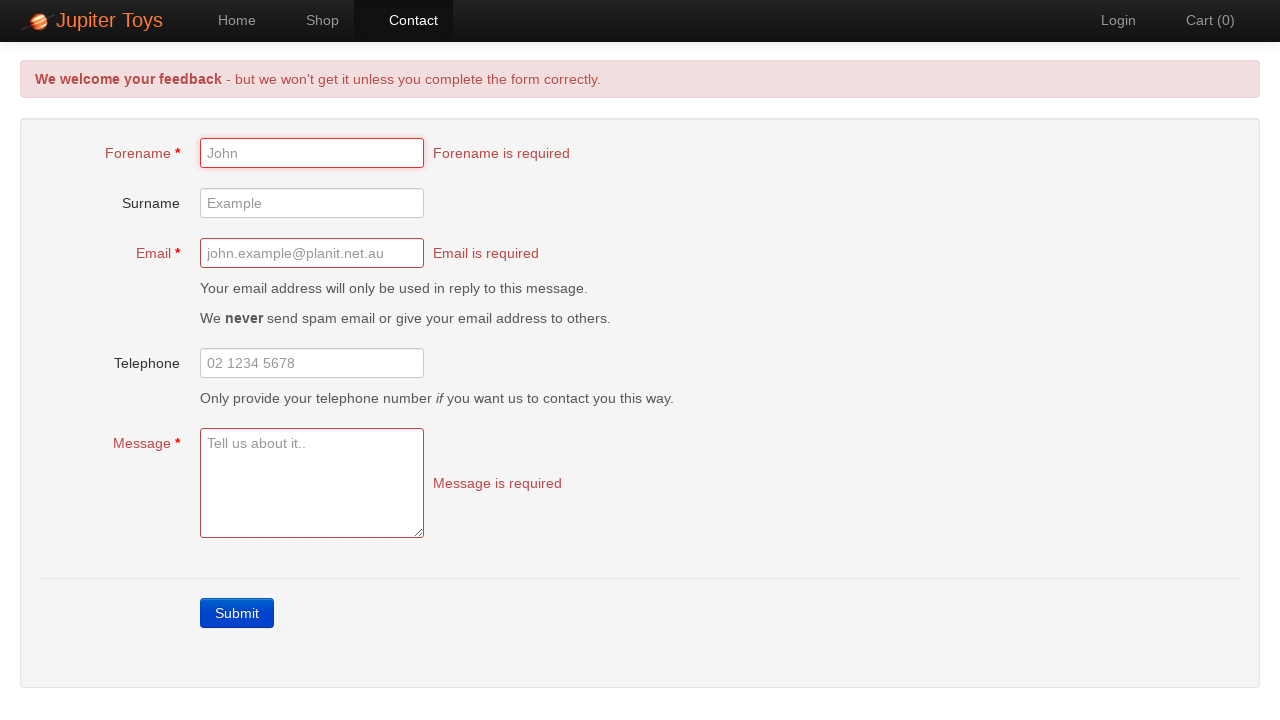

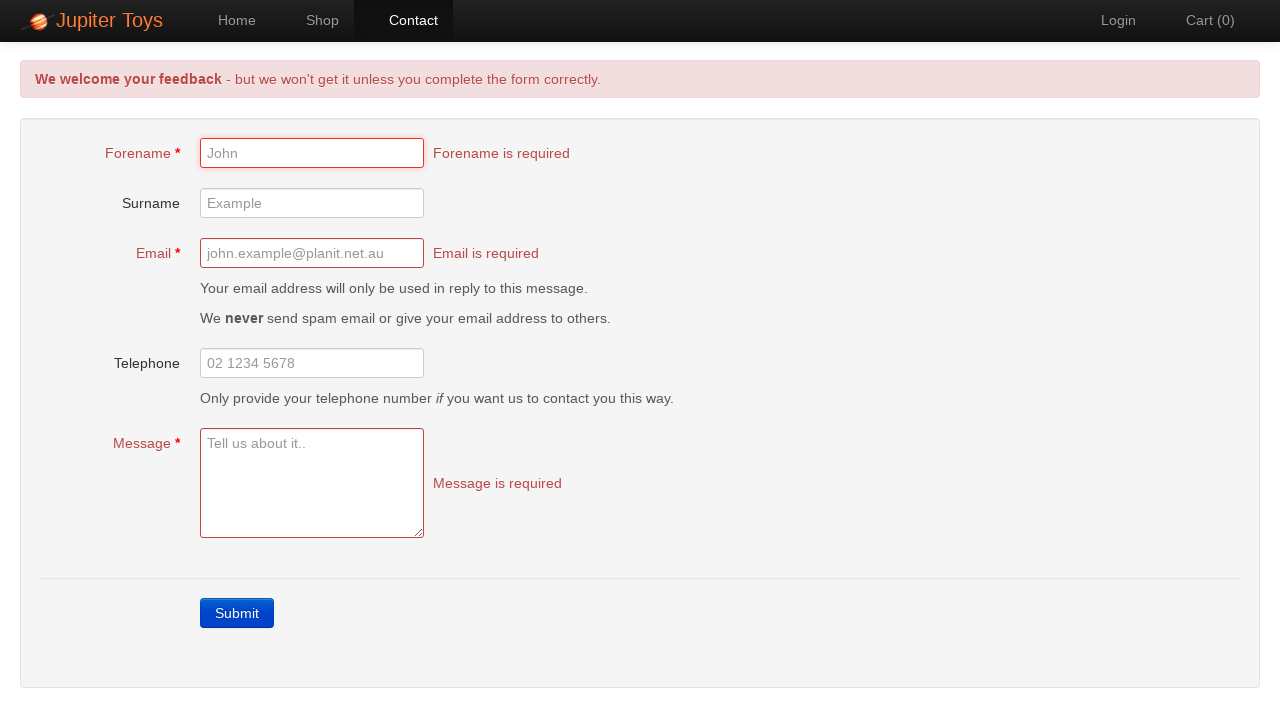